Searches for products and adds "Capsicum" to the cart using product locators

Starting URL: https://rahulshettyacademy.com/seleniumPractise/#/

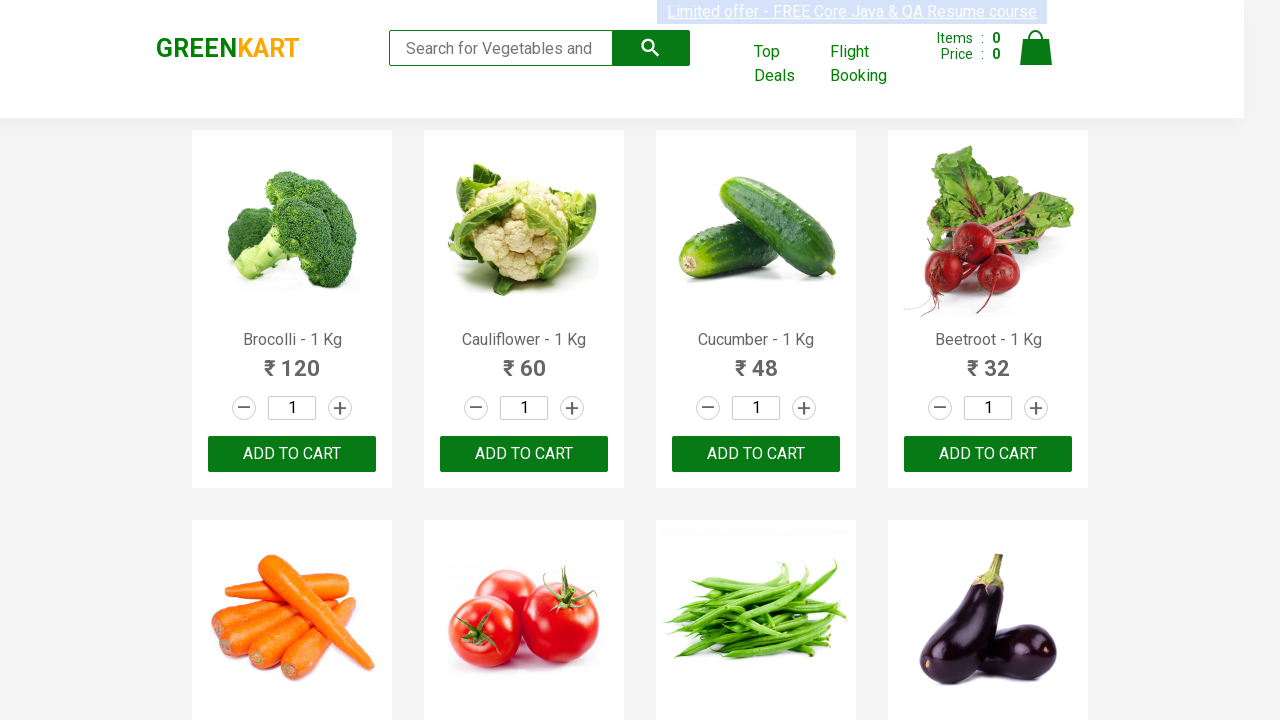

Filled search field with 'ca' on input.search-keyword
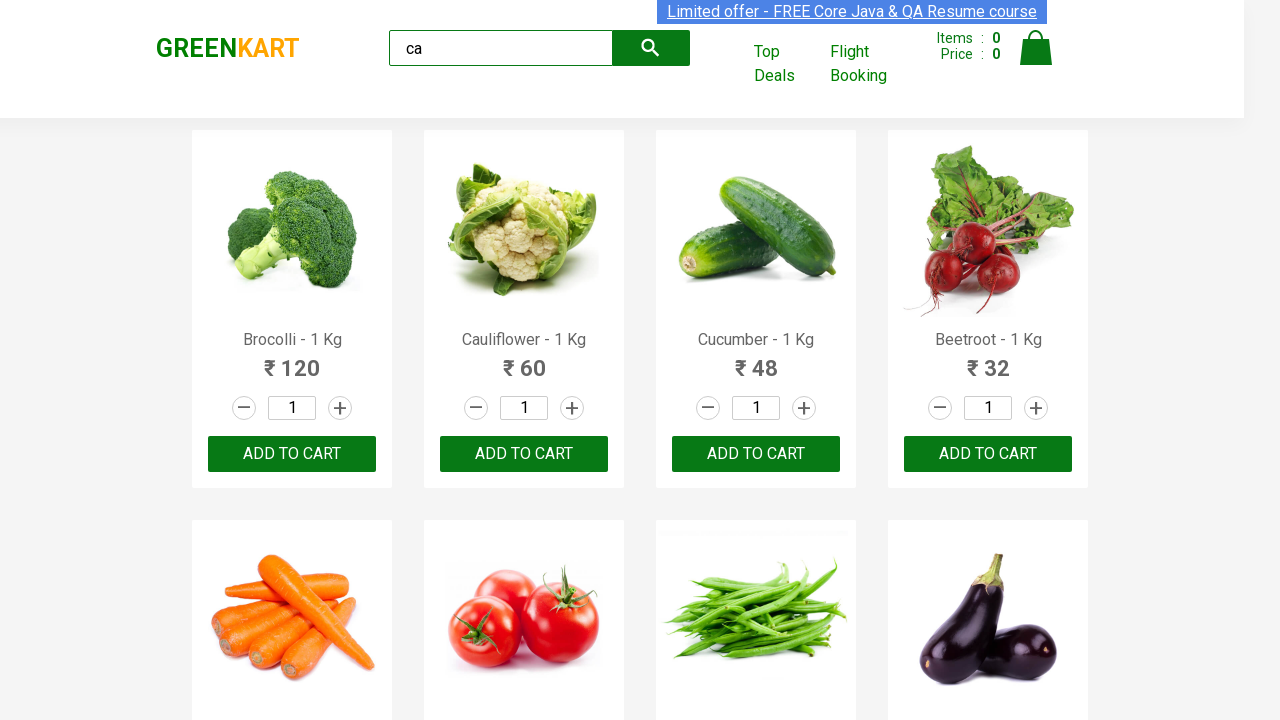

Search results loaded with product listings
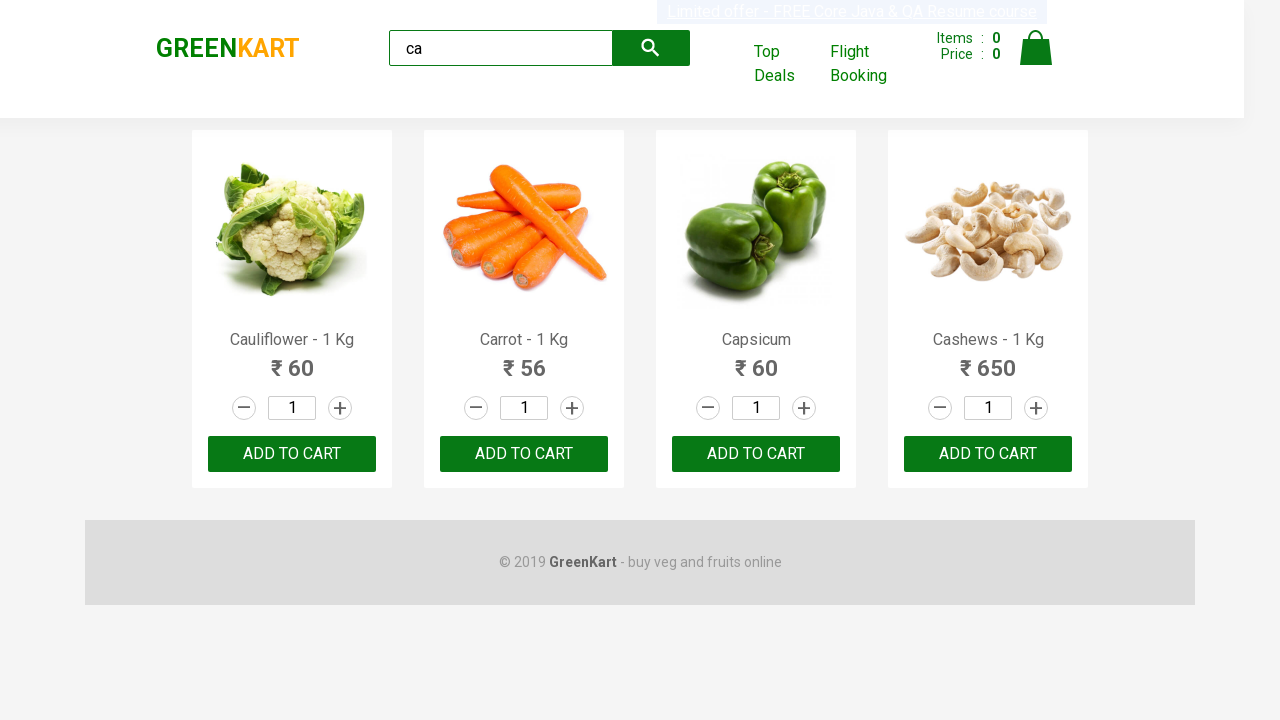

Retrieved all product elements from search results
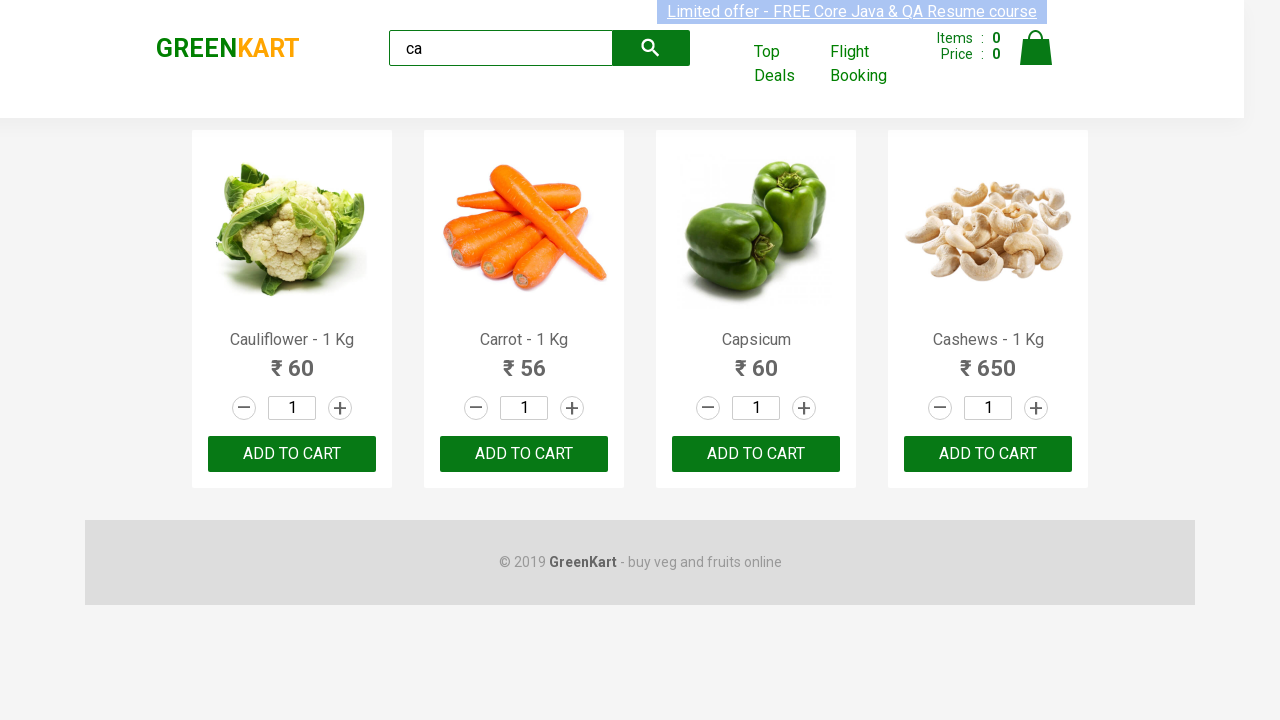

Retrieved product name: Cauliflower - 1 Kg
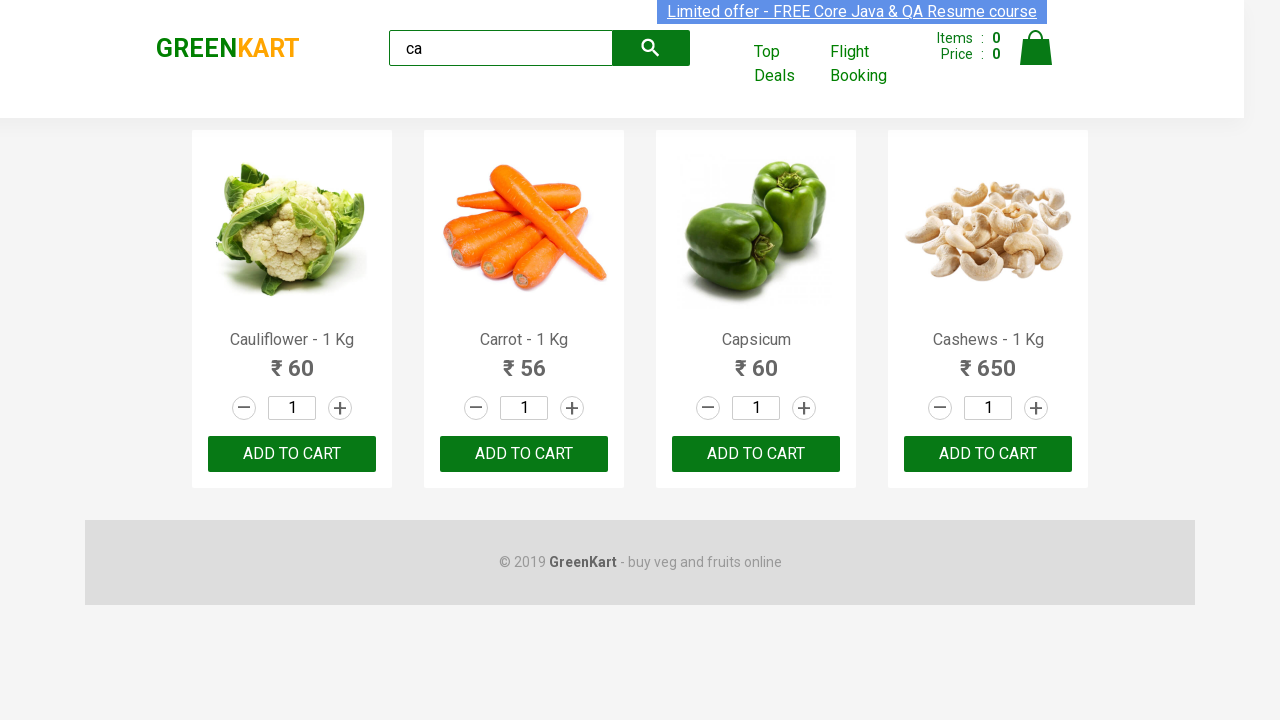

Retrieved product name: Carrot - 1 Kg
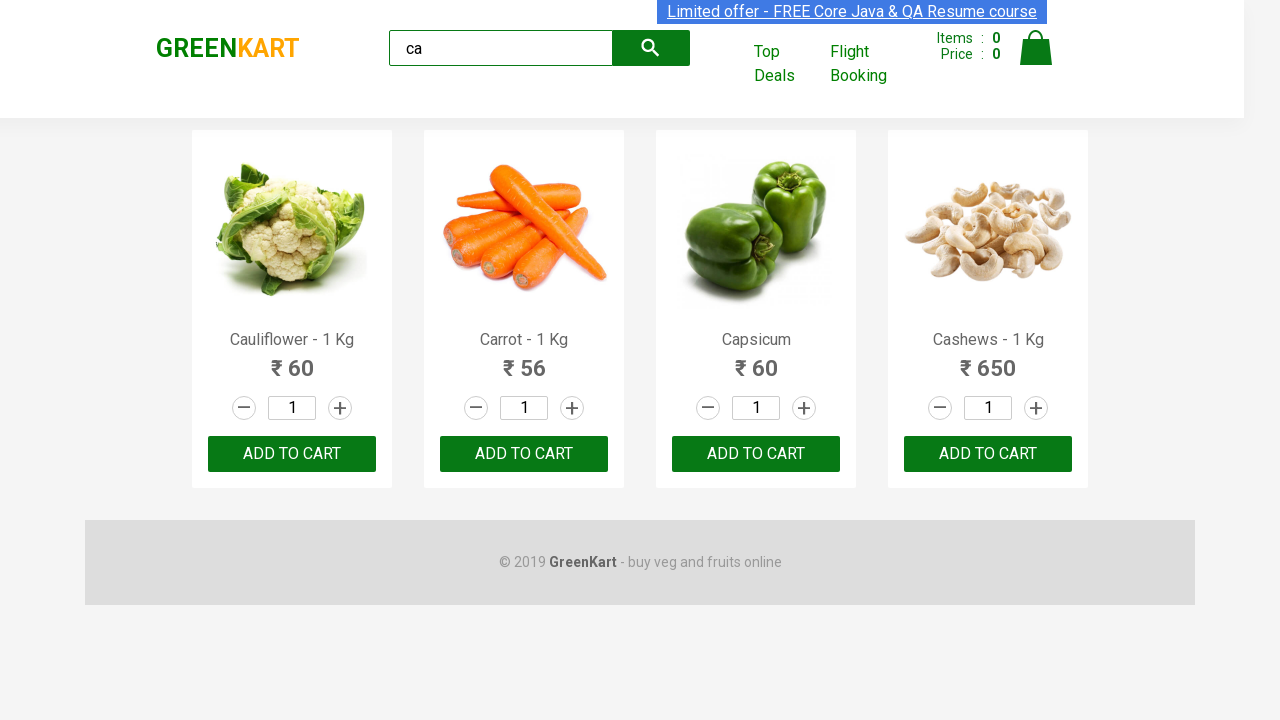

Retrieved product name: Capsicum
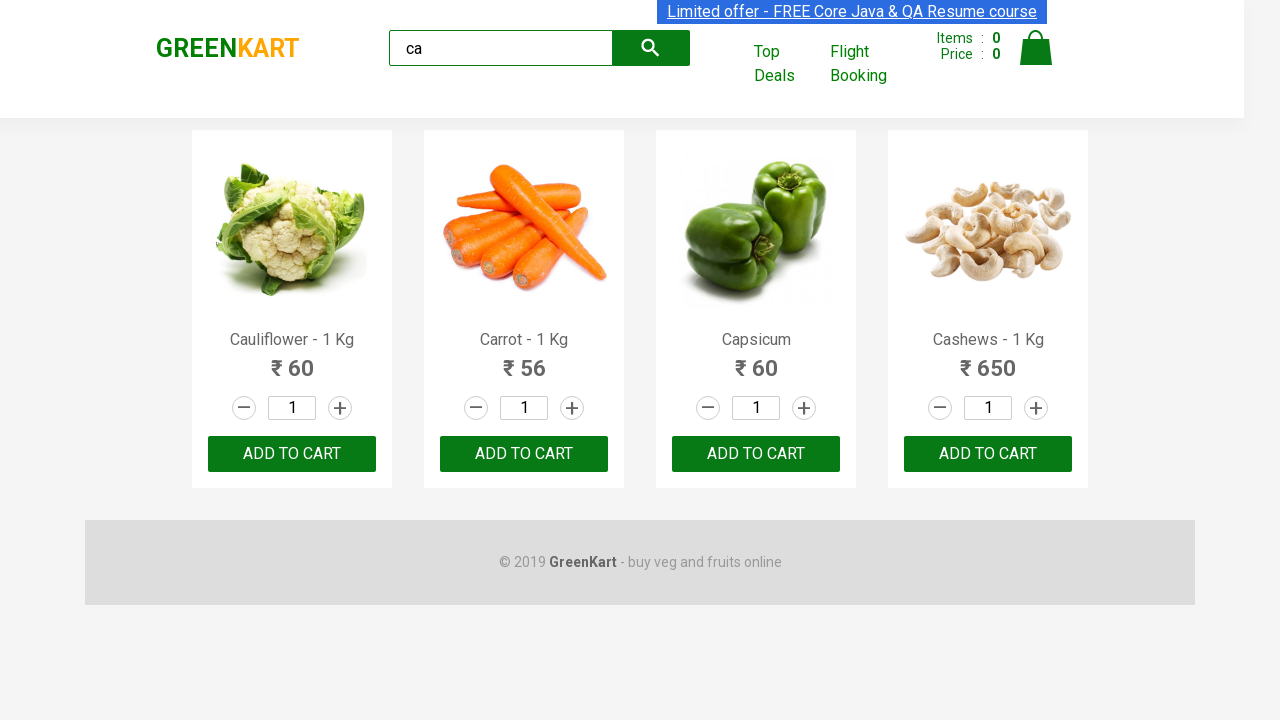

Clicked 'Add to Cart' button for Capsicum product at (756, 454) on .products .product >> nth=2 >> button
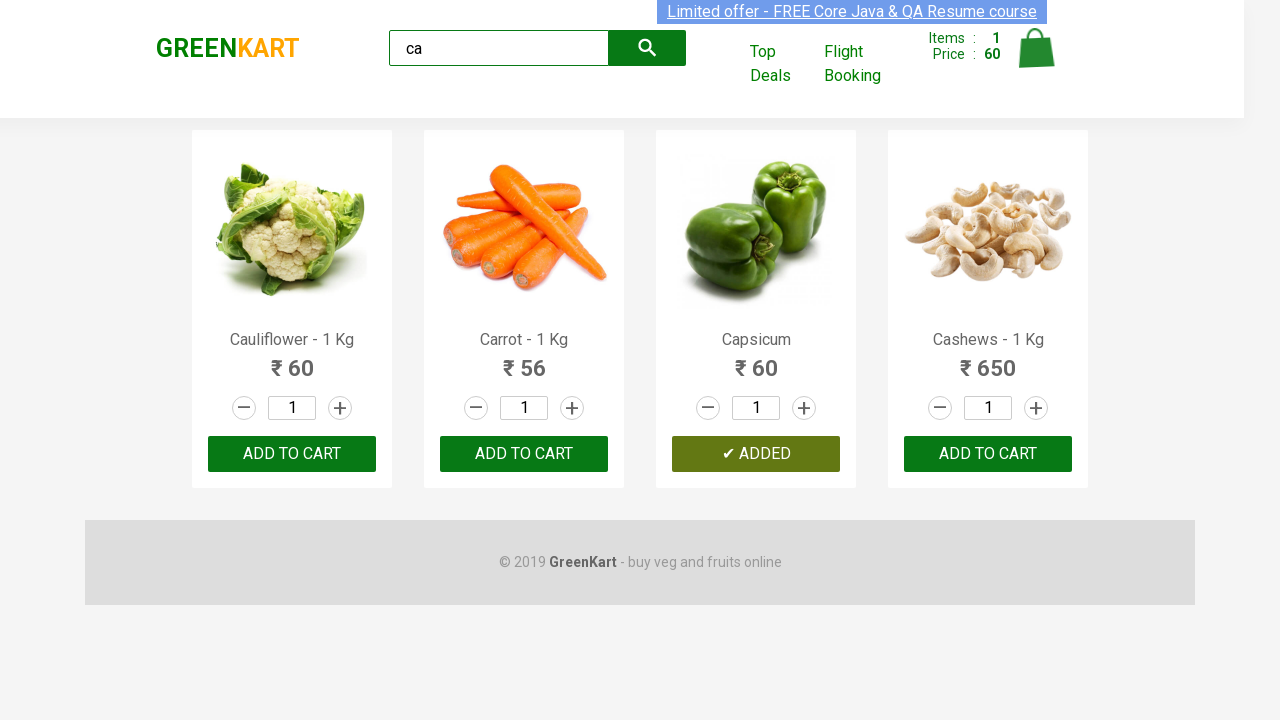

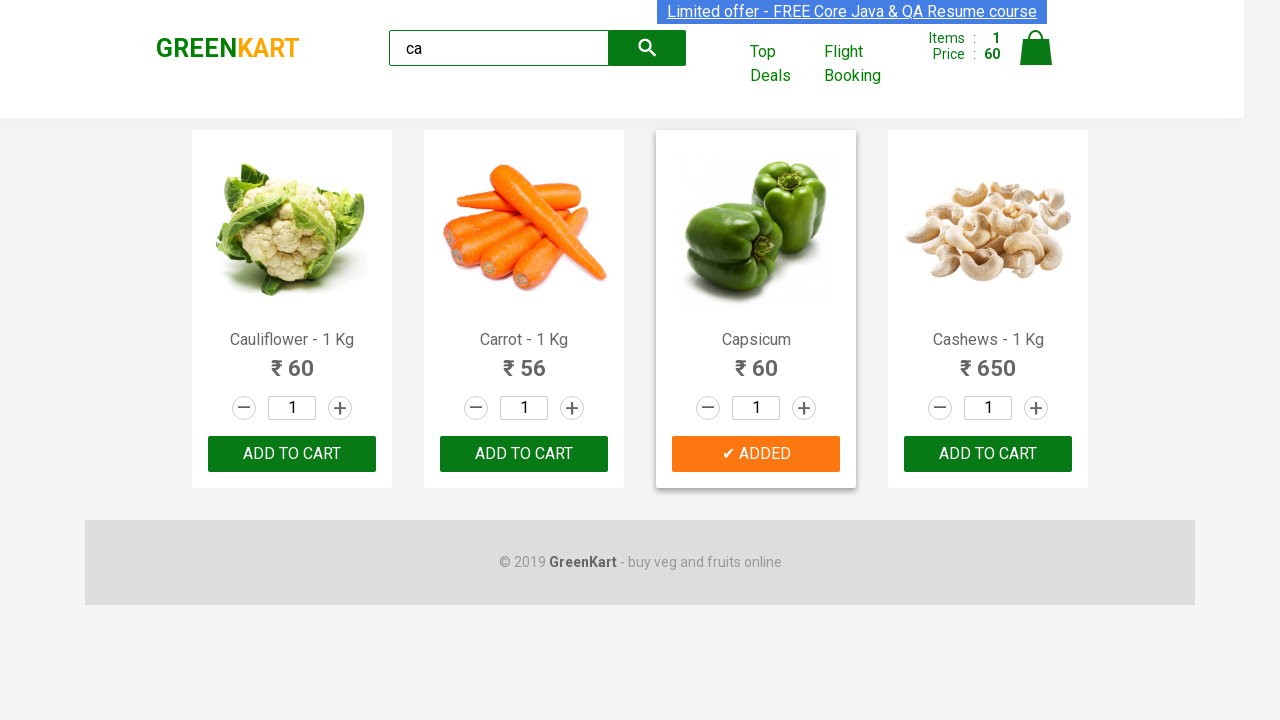